Sets a value in an input field, replacing any existing content

Starting URL: http://guinea-pig.webdriver.io/

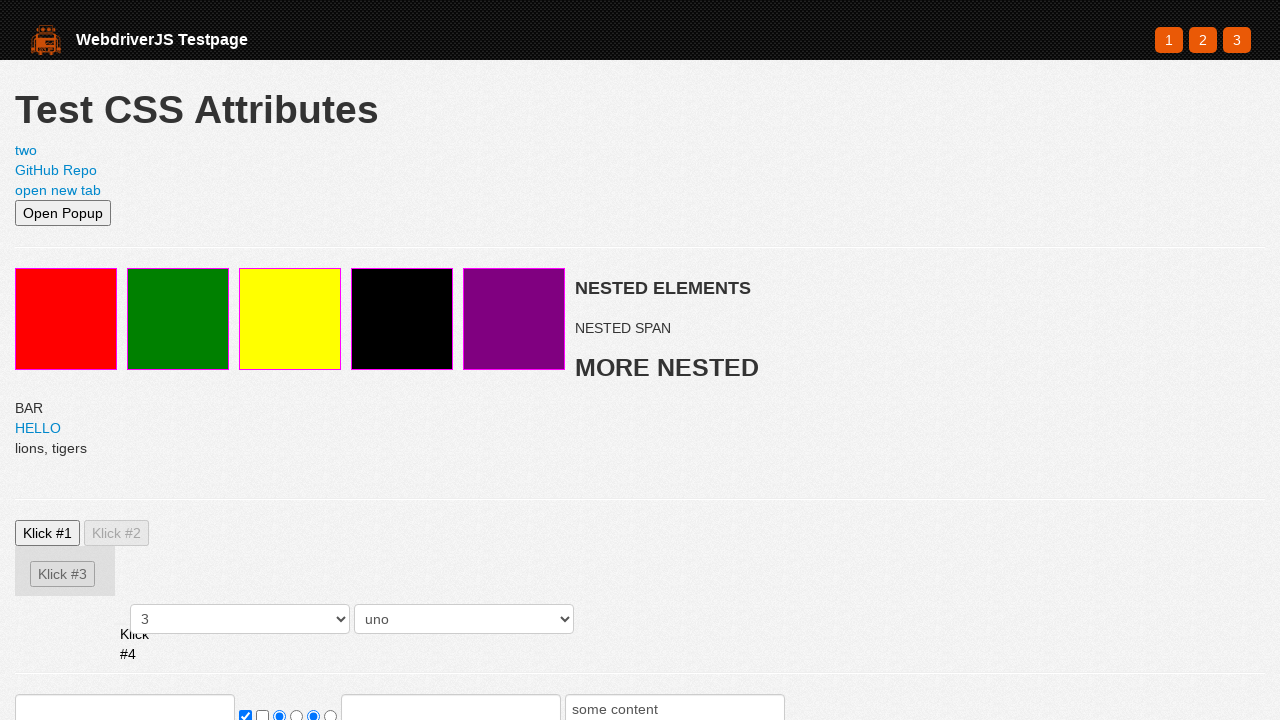

Filled input field with 'bc', replacing existing content on //html/body/section/form/input[1]
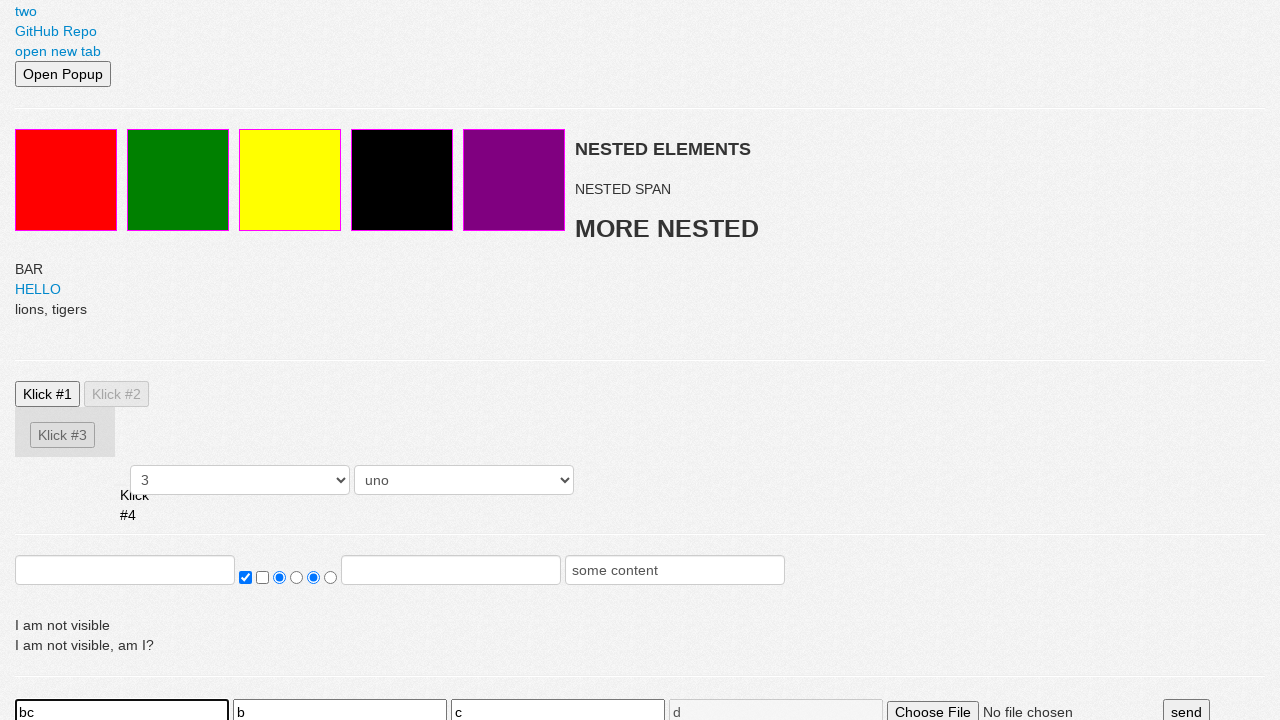

Verified input field contains value 'bc'
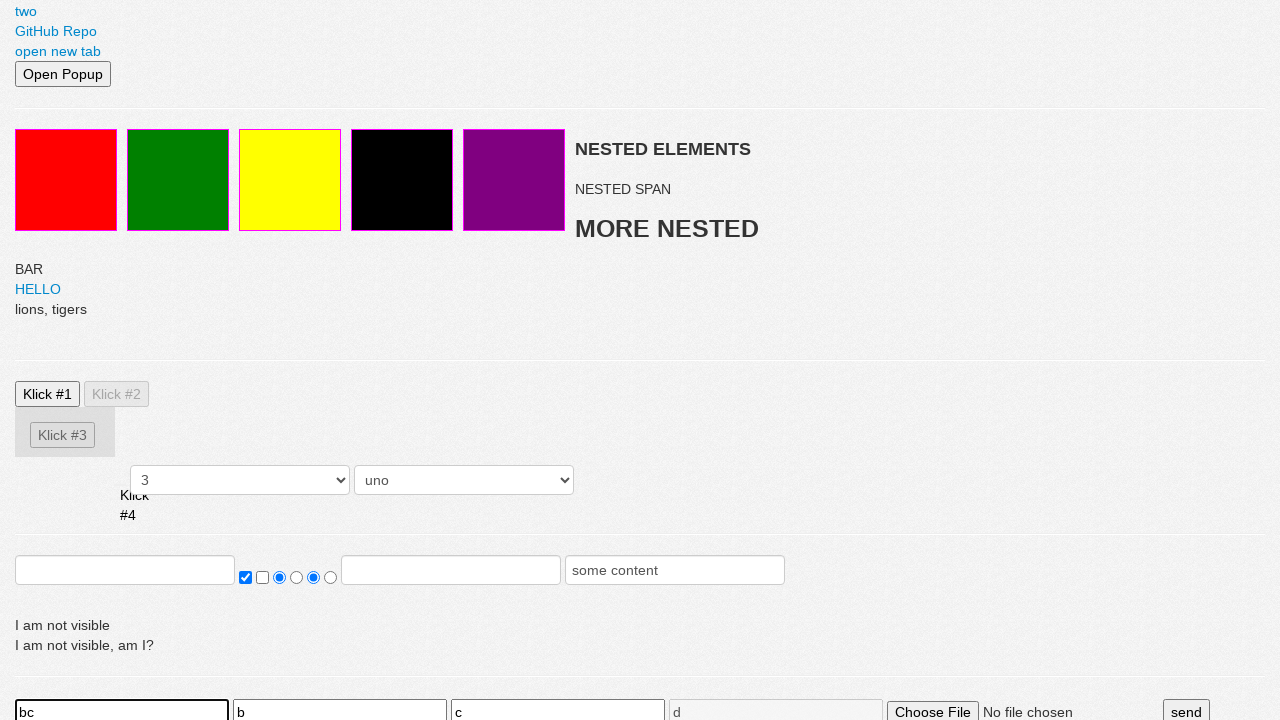

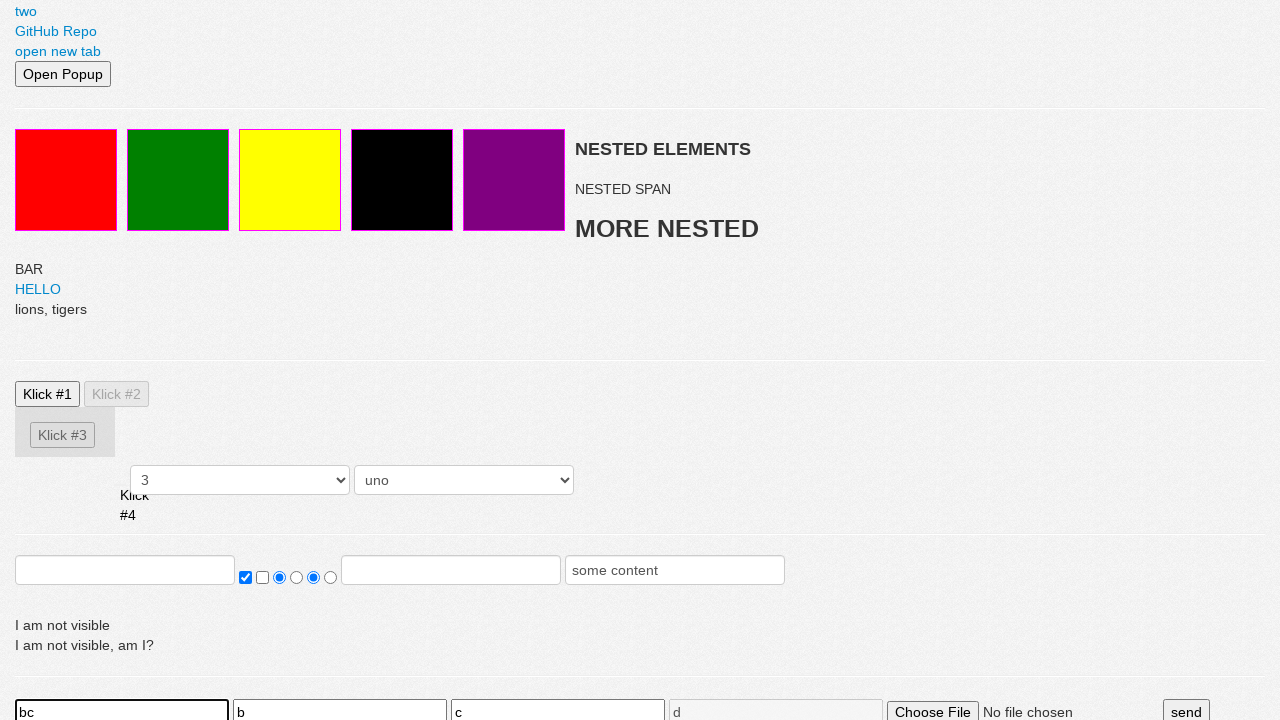